Tests placing an order with only country, city, month and year filled but without name and credit card to verify validation.

Starting URL: https://www.demoblaze.com/index.html

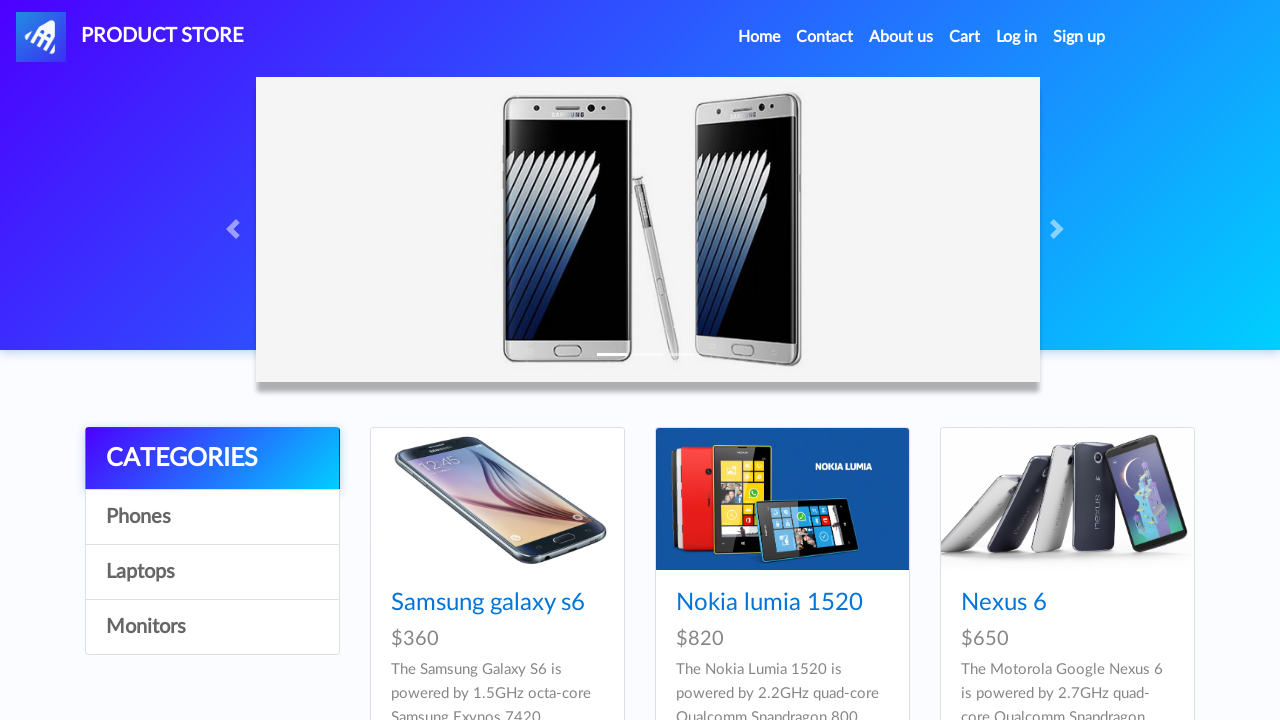

Set up dialog handler to auto-accept dialogs
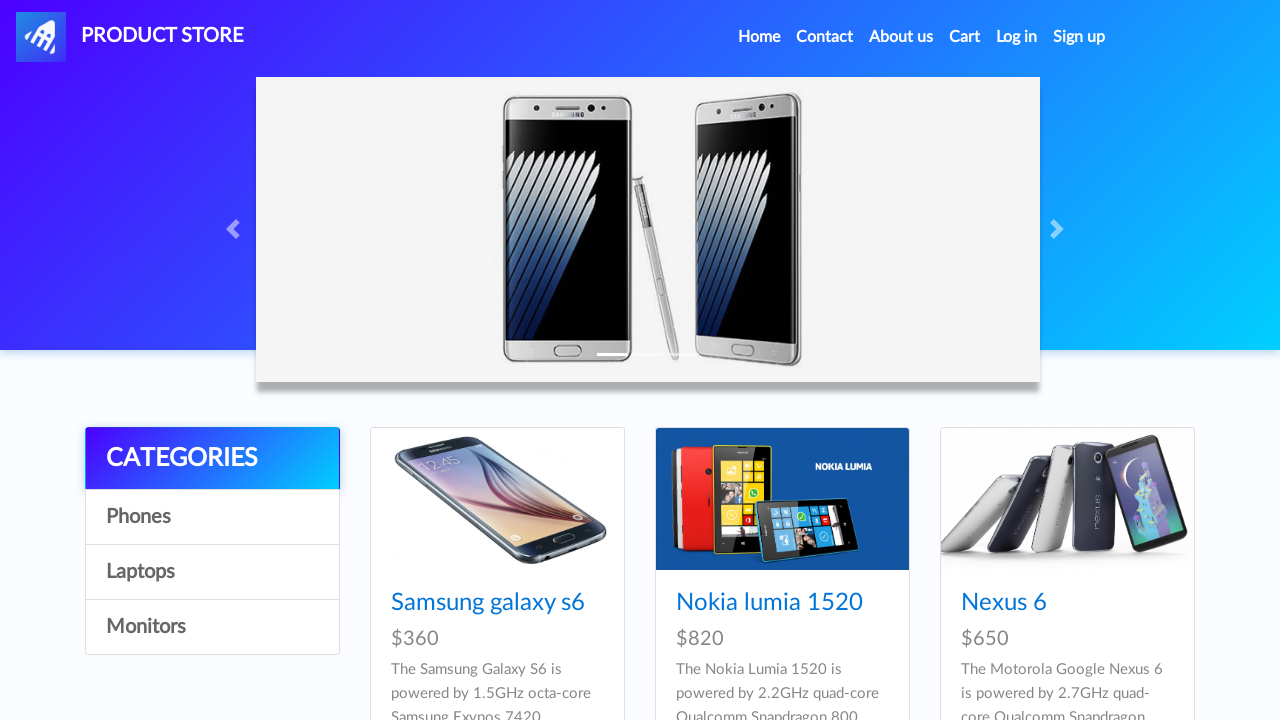

Clicked on Samsung Galaxy S6 product link at (488, 603) on internal:role=link[name="Samsung galaxy s6"i]
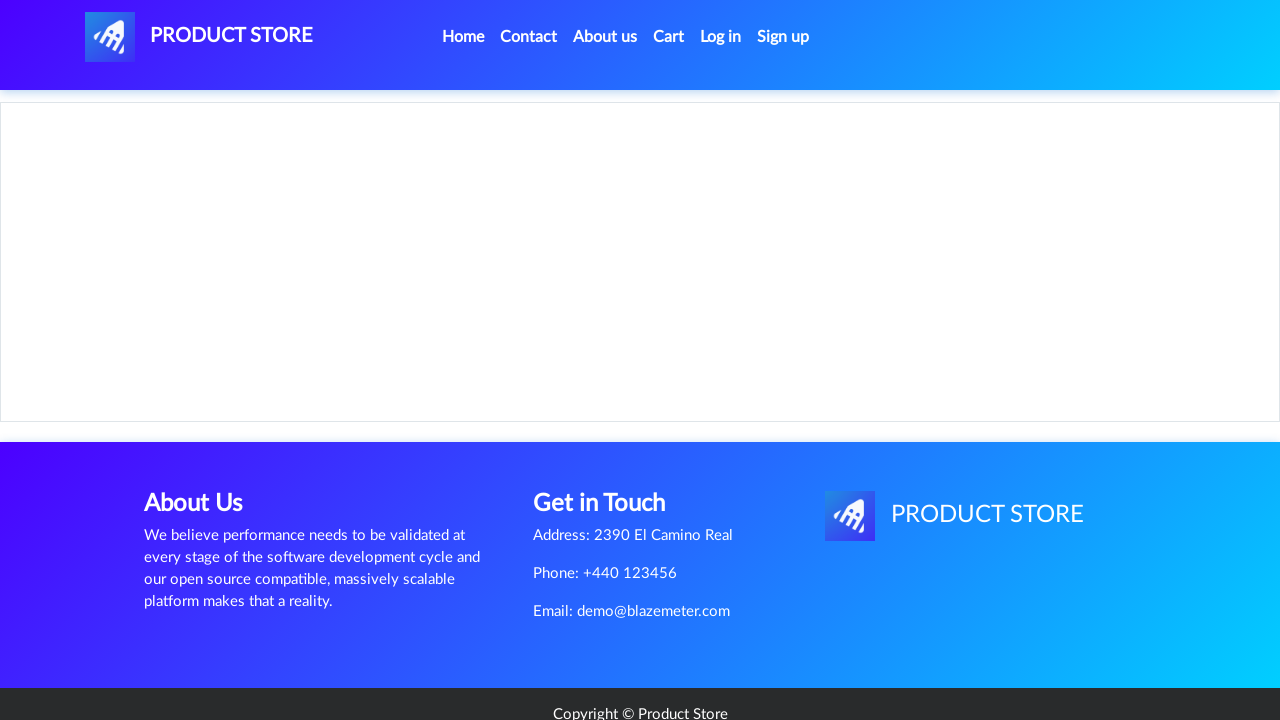

Clicked 'Add to cart' link at (610, 440) on internal:role=link[name="Add to cart"i]
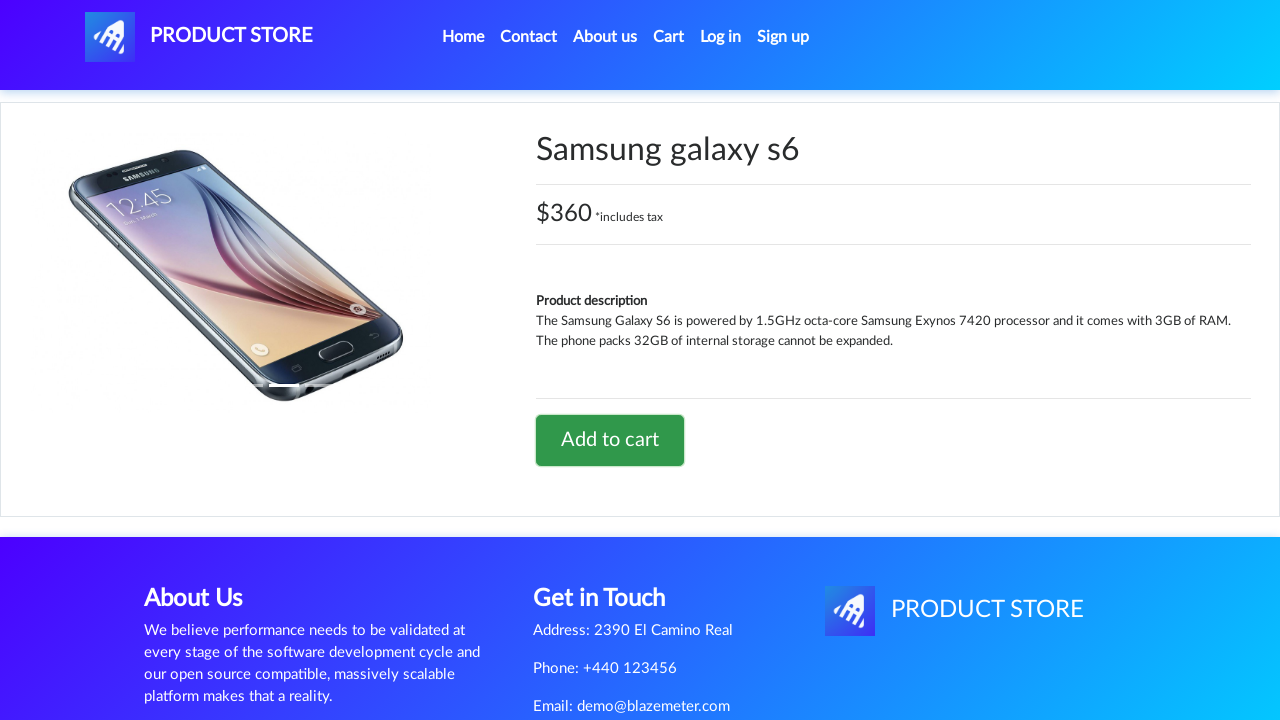

Waited 1 second for cart update
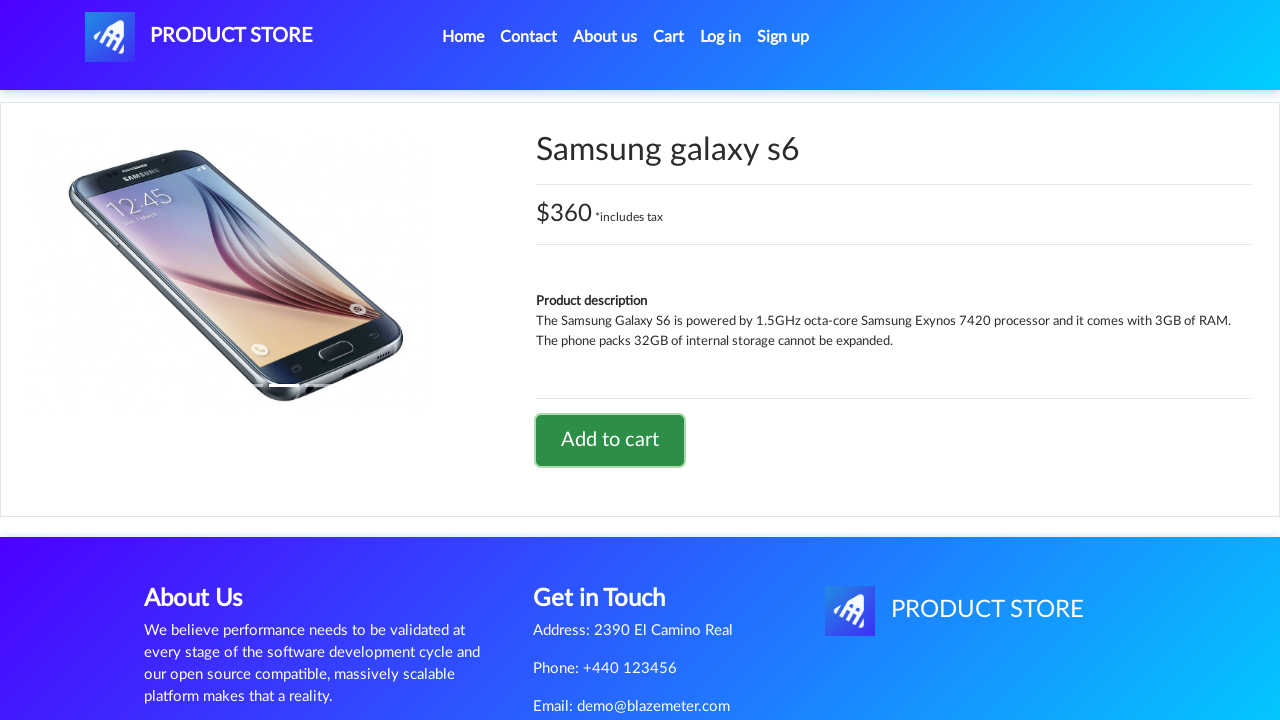

Clicked on Cart link to navigate to cart page at (669, 37) on internal:role=link[name="Cart"s]
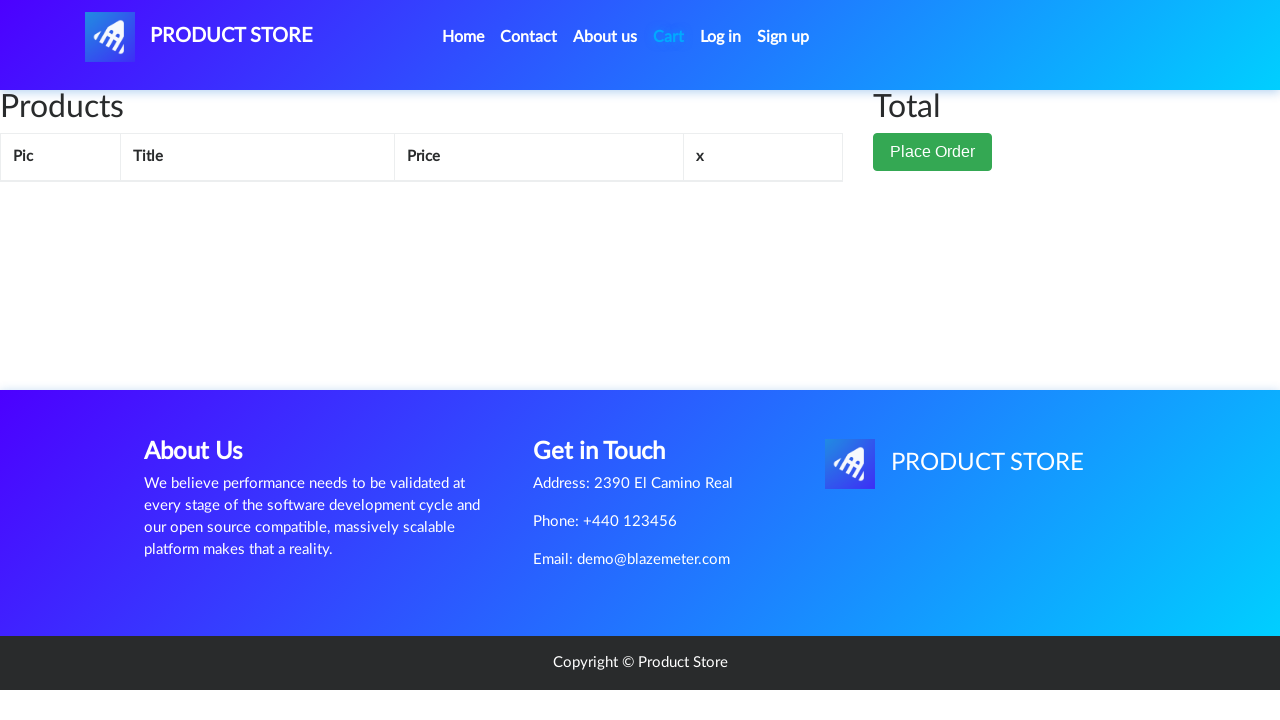

Waited 1 second for cart page to load
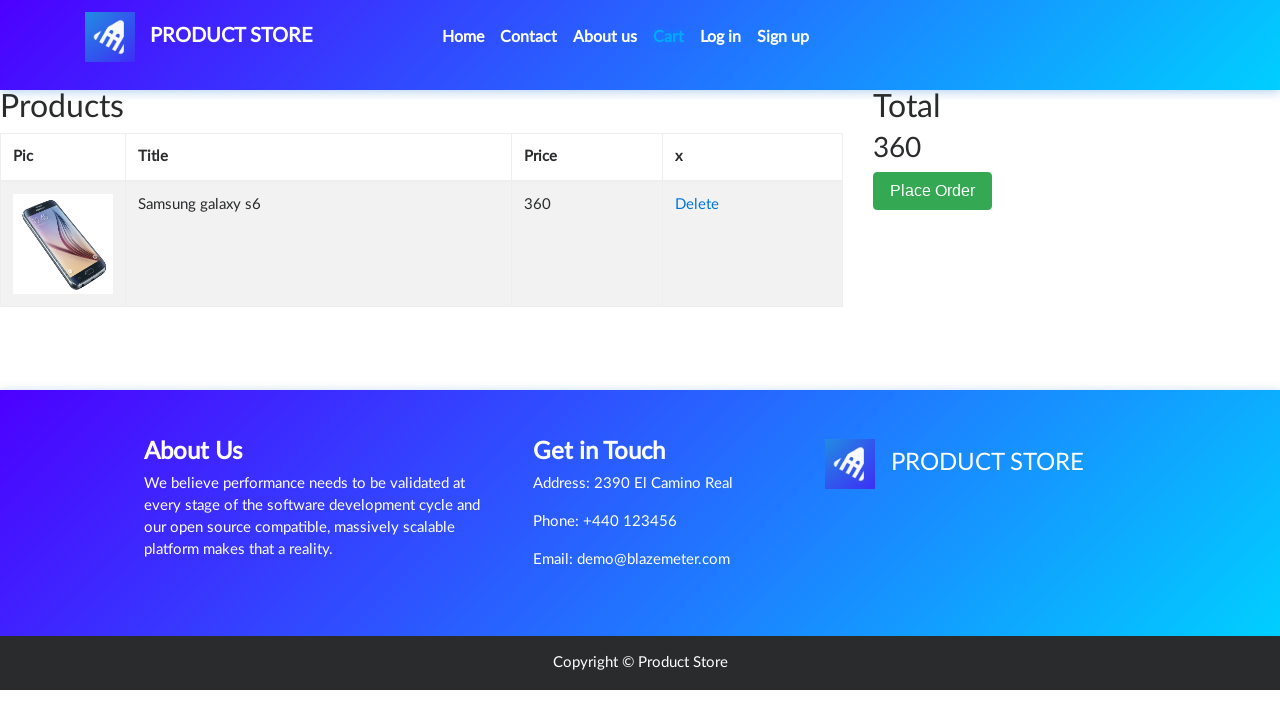

Clicked 'Place Order' button to open order form at (933, 191) on internal:role=button[name="Place Order"i]
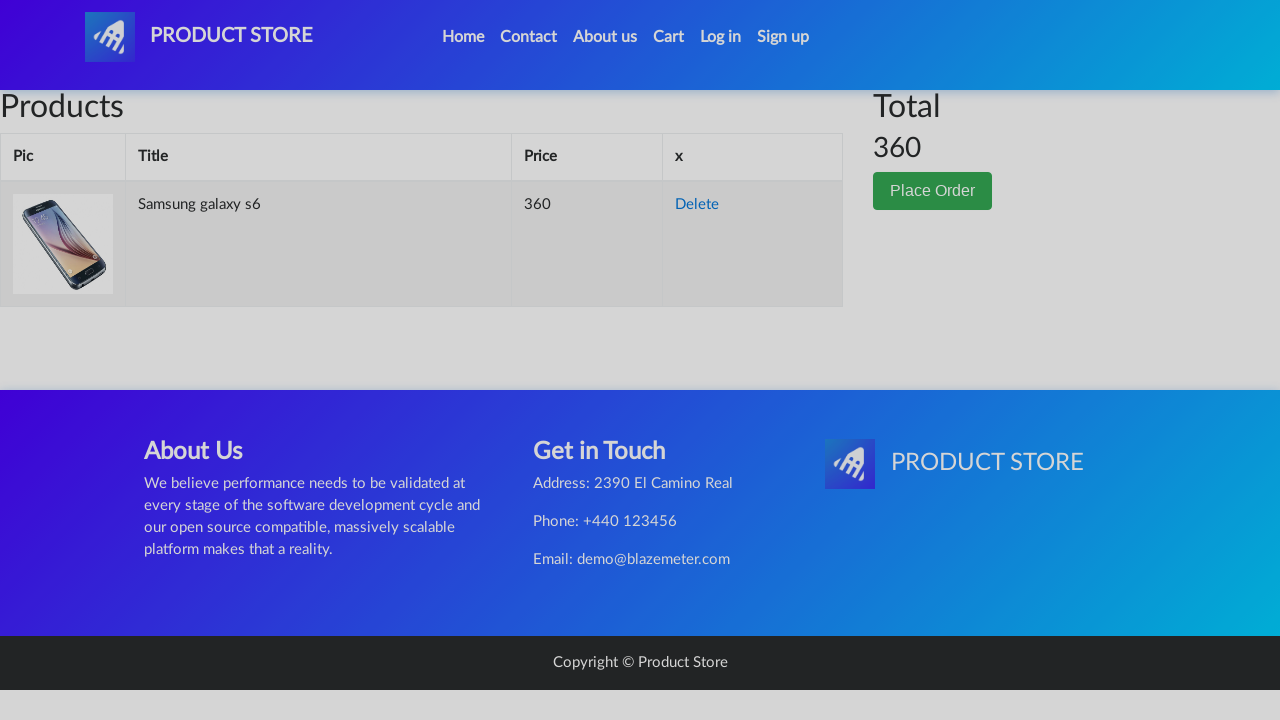

Clicked on Country field at (640, 300) on internal:label="Country:"i
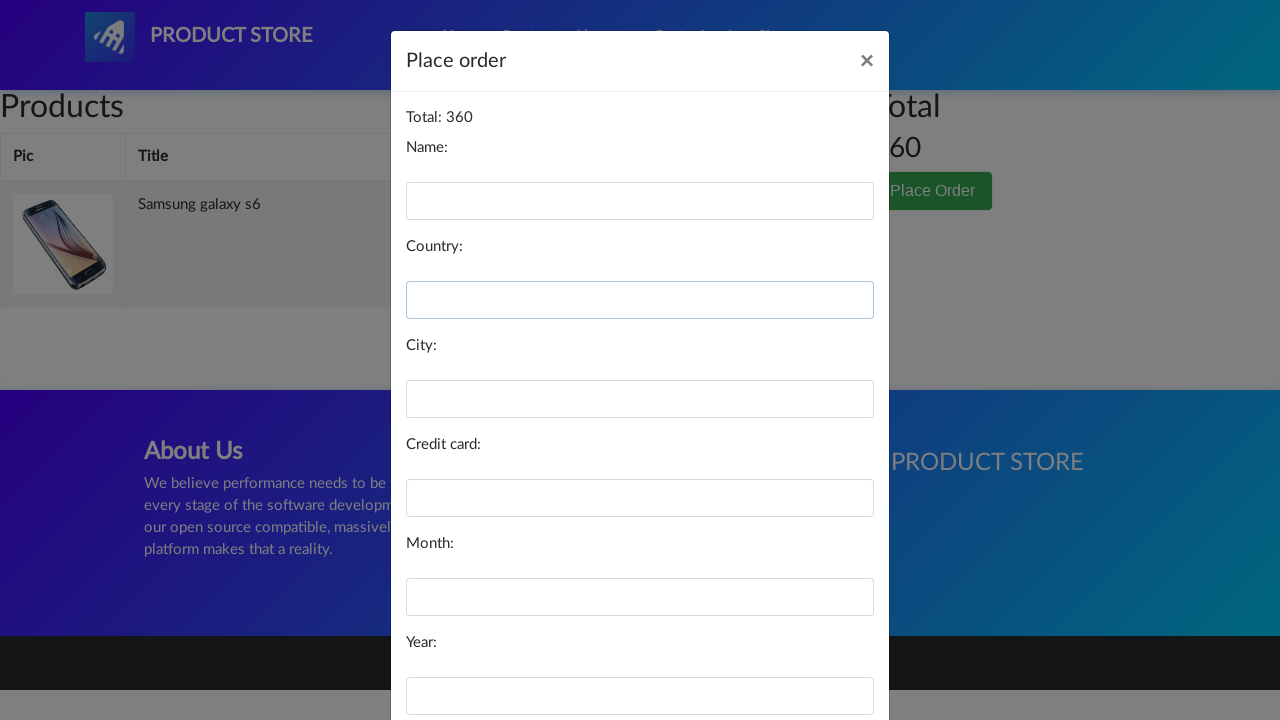

Filled Country field with 'Canada' on internal:label="Country:"i
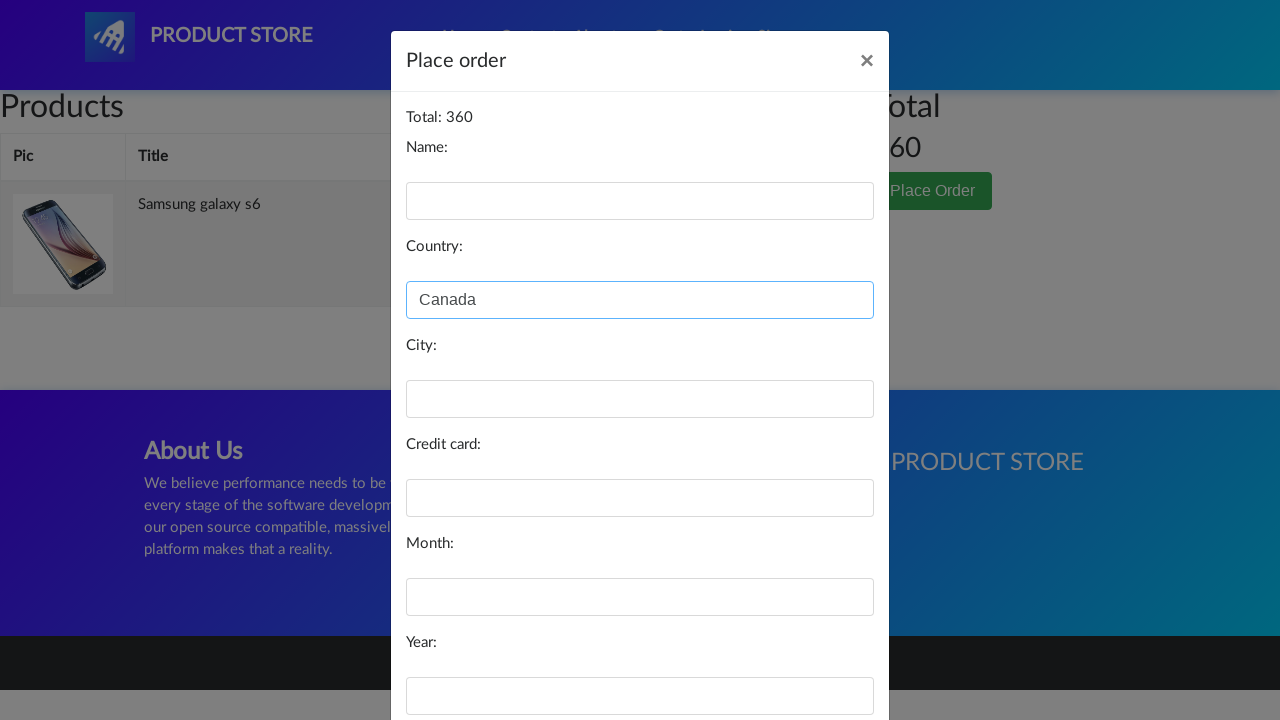

Clicked on City field at (640, 399) on internal:label="City:"i
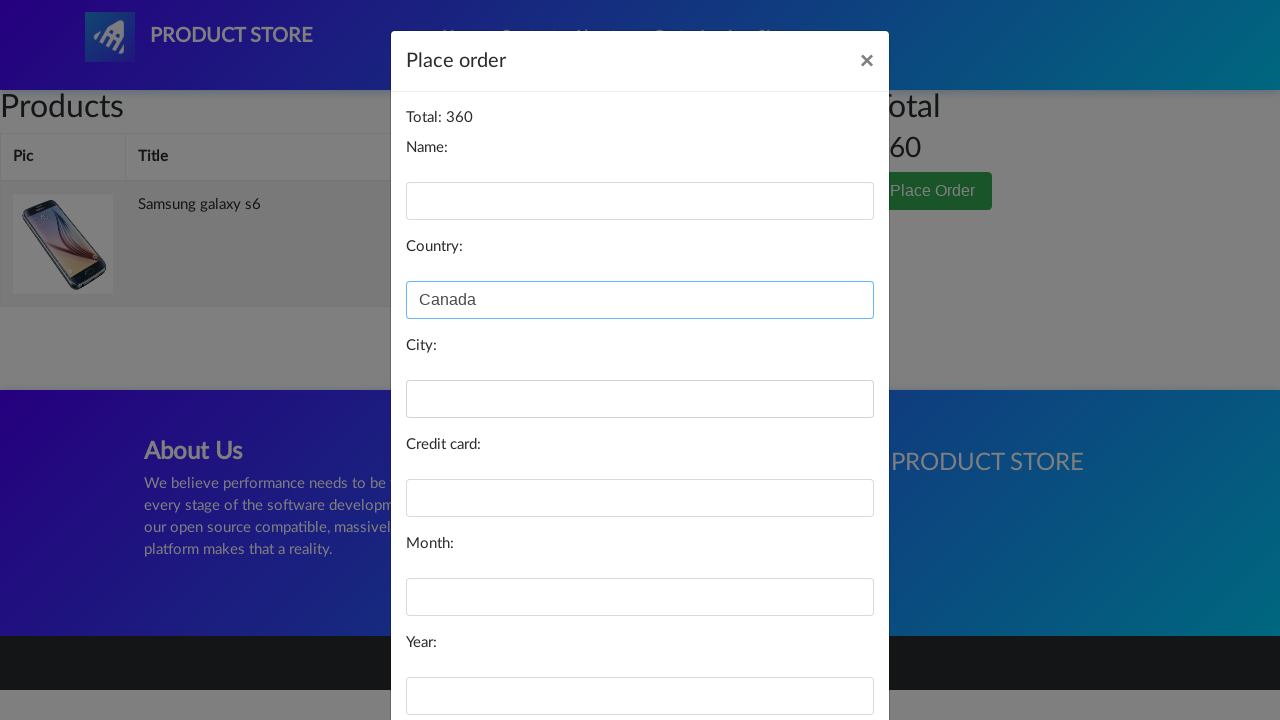

Filled City field with 'Toronto' on internal:label="City:"i
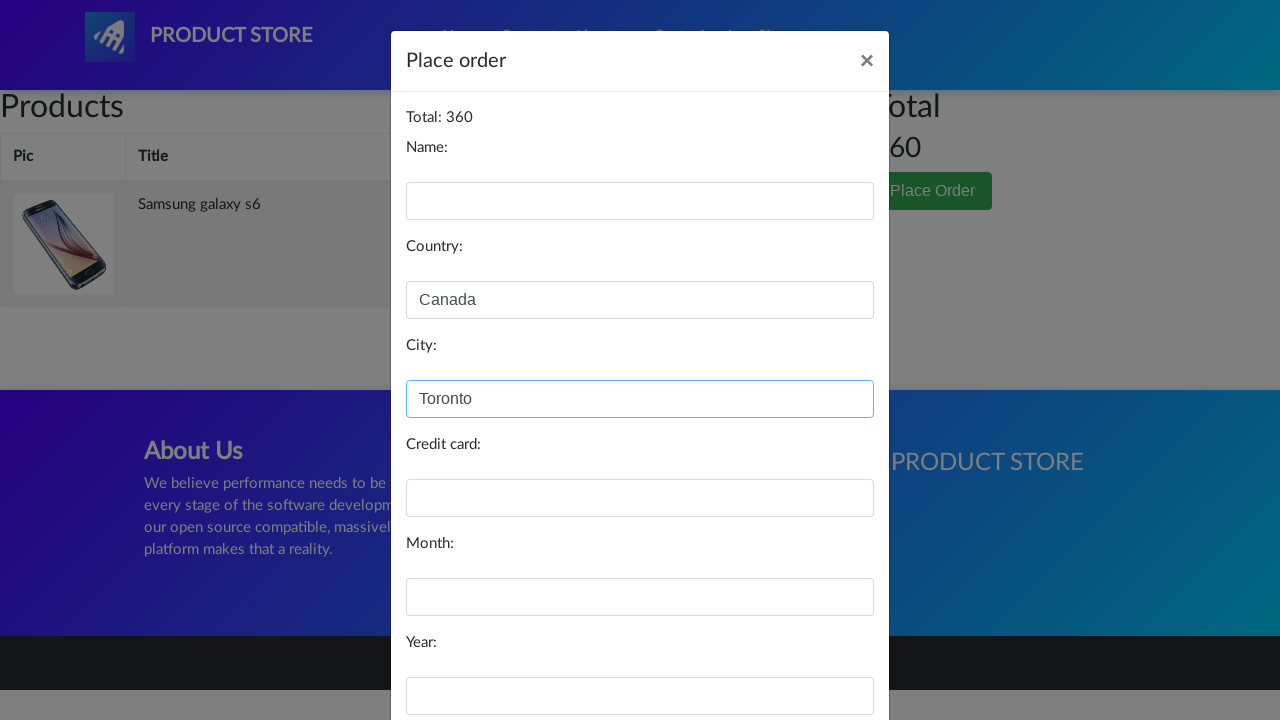

Clicked on Month field at (640, 597) on internal:label="Month:"i
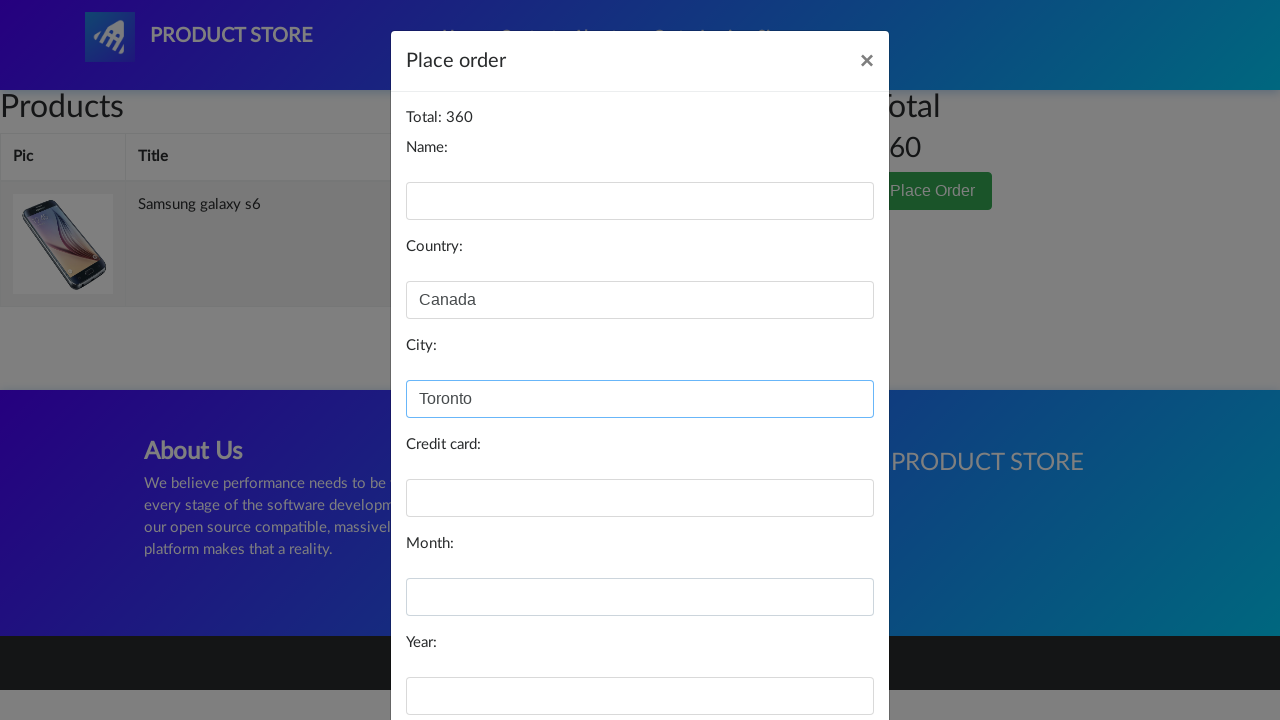

Filled Month field with 'March' on internal:label="Month:"i
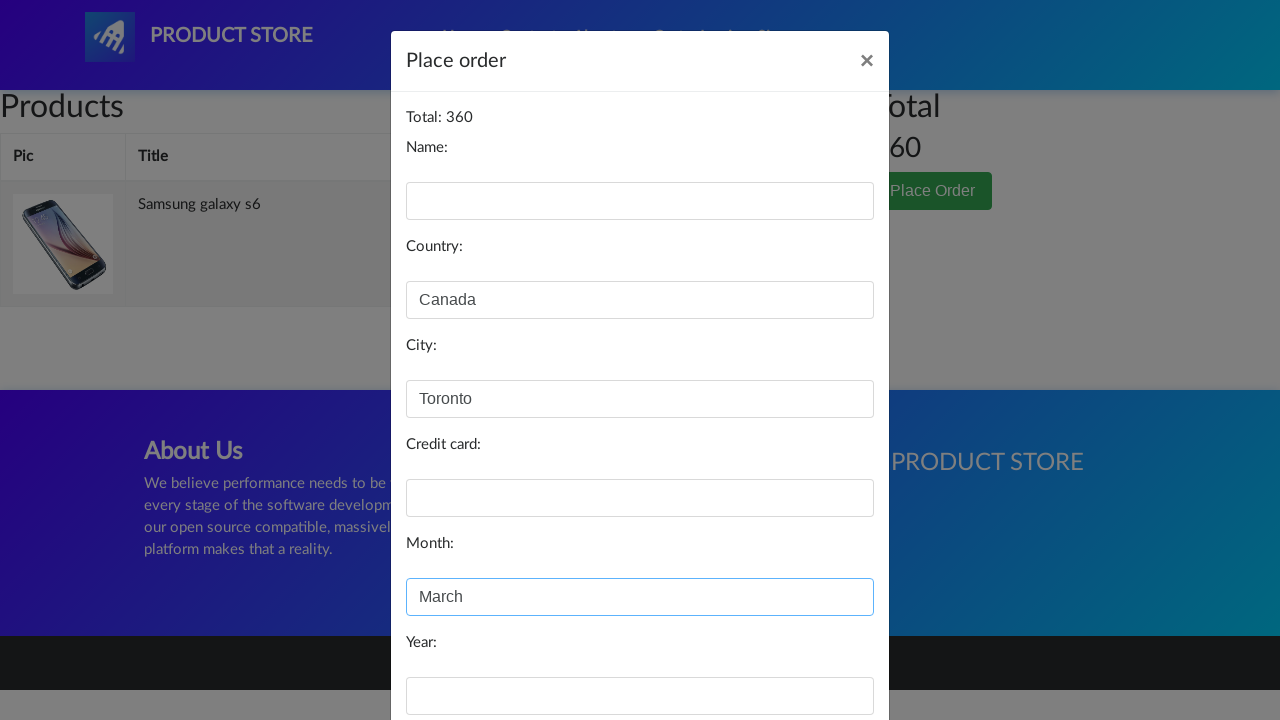

Clicked on Year field at (640, 696) on internal:label="Year:"i
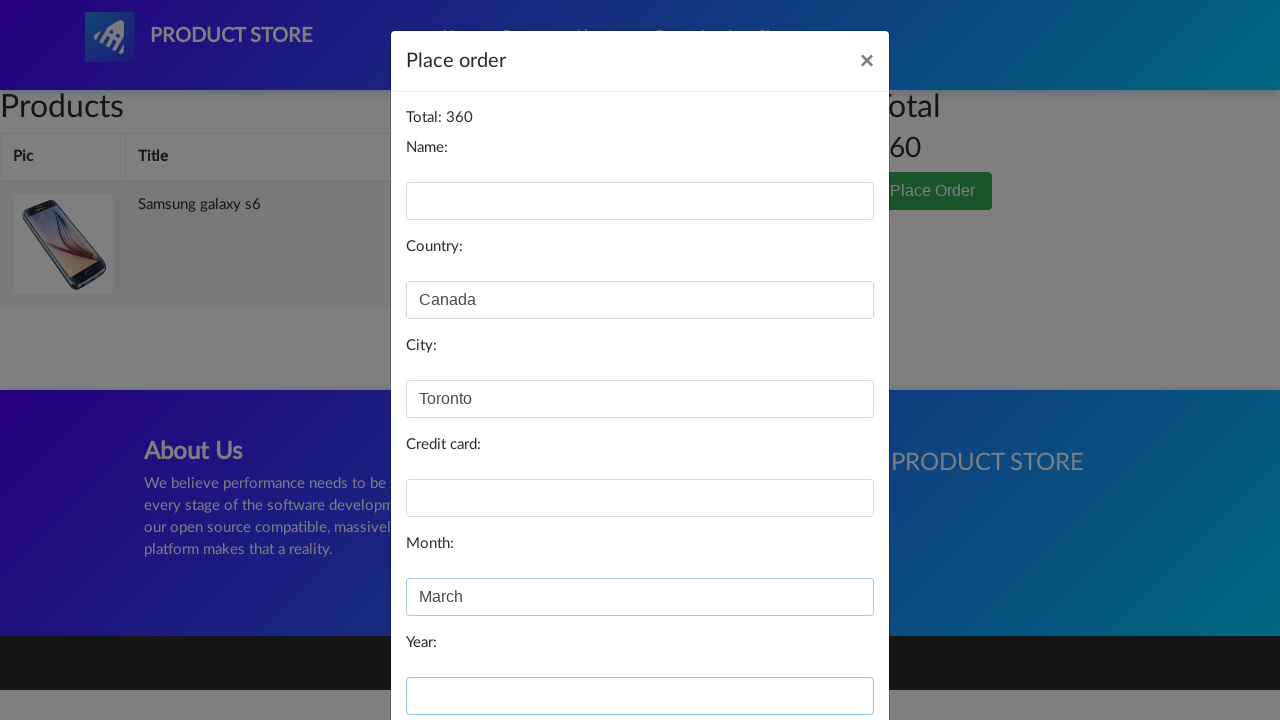

Filled Year field with '2025' on internal:label="Year:"i
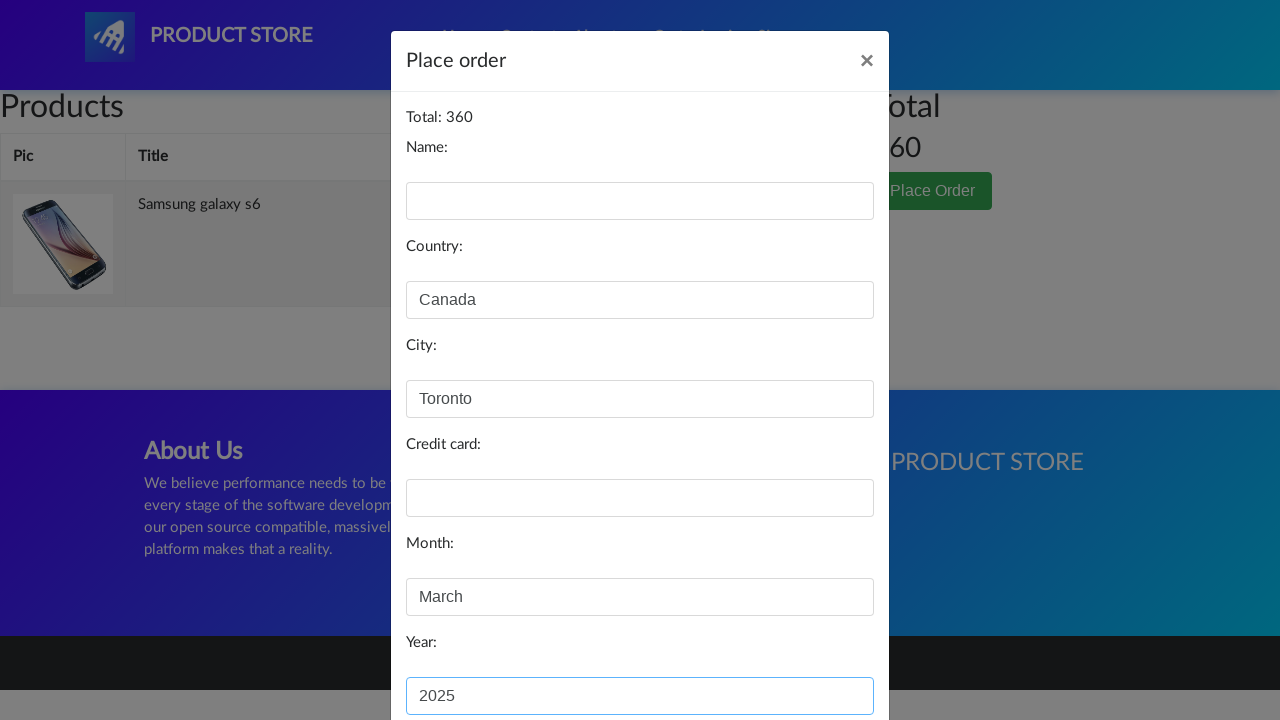

Clicked 'Purchase' button to attempt order submission without name and credit card at (823, 655) on internal:role=button[name="Purchase"i]
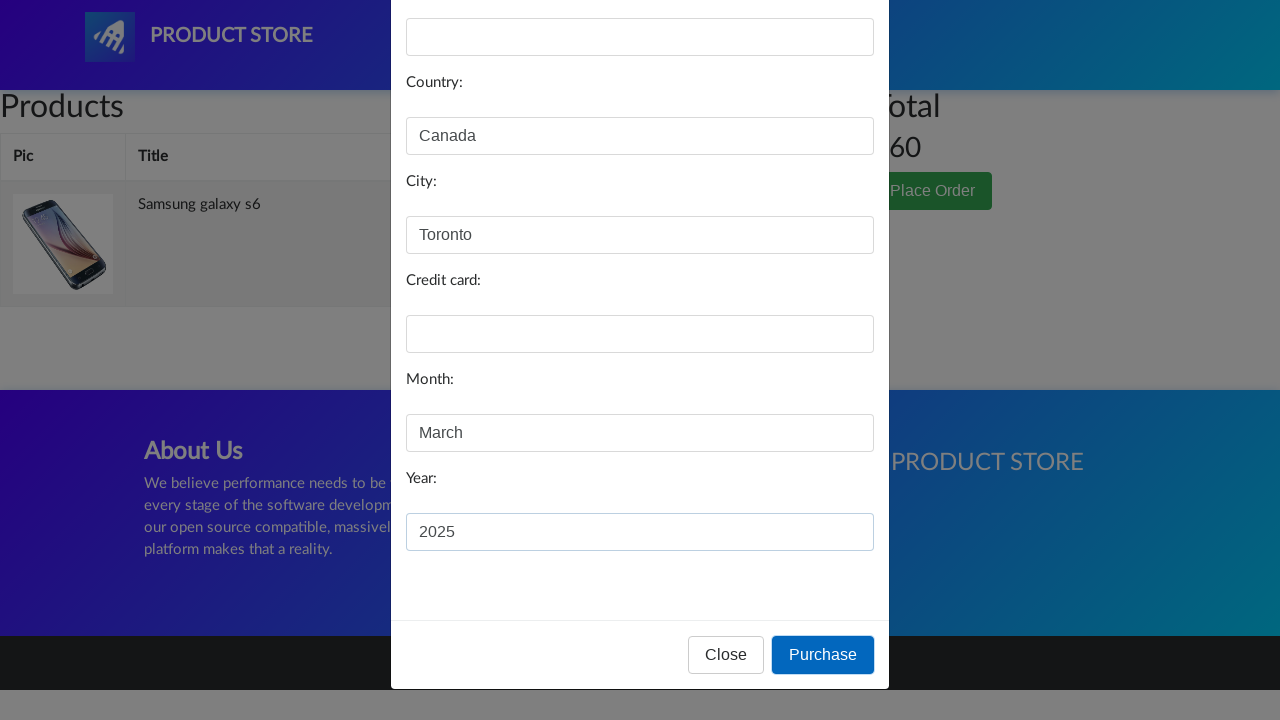

Waited 1 second for validation response or error message
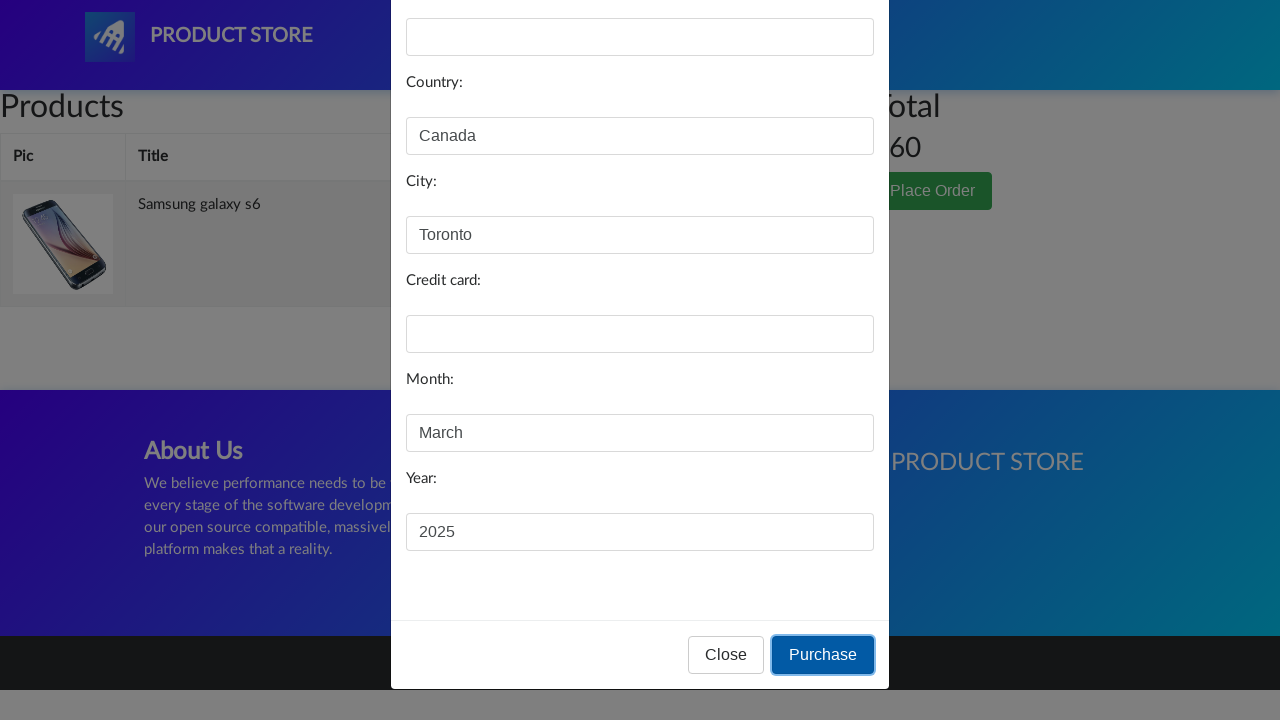

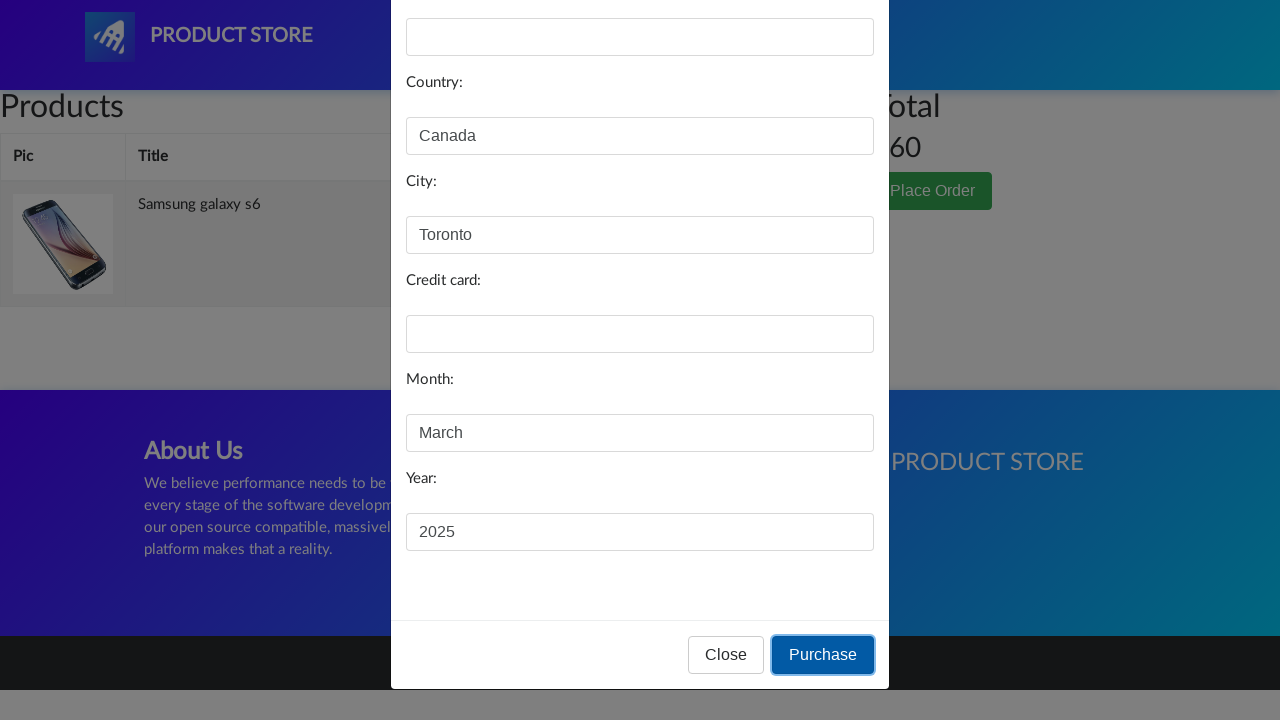